Tests dynamic element creation and deletion functionality by clicking the "Add Element" button multiple times to create delete buttons

Starting URL: http://the-internet.herokuapp.com/add_remove_elements/

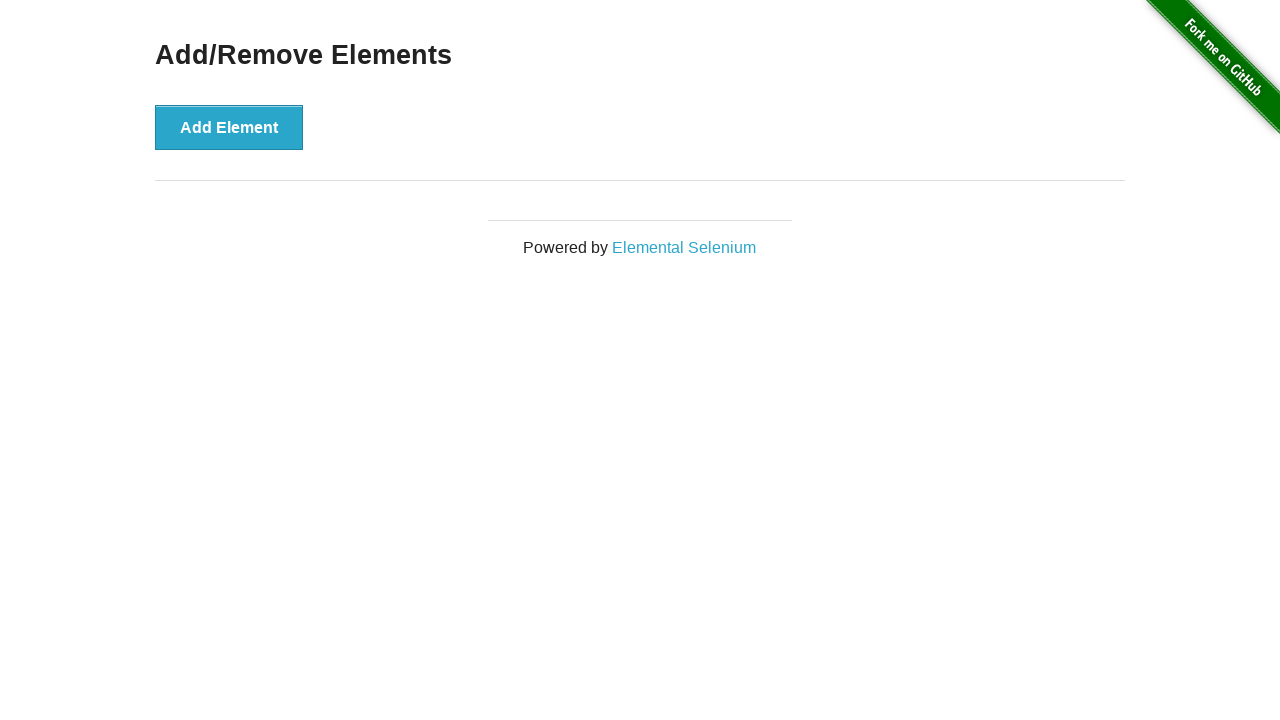

Clicked 'Add Element' button to create a delete button at (229, 127) on [onclick="addElement()"]
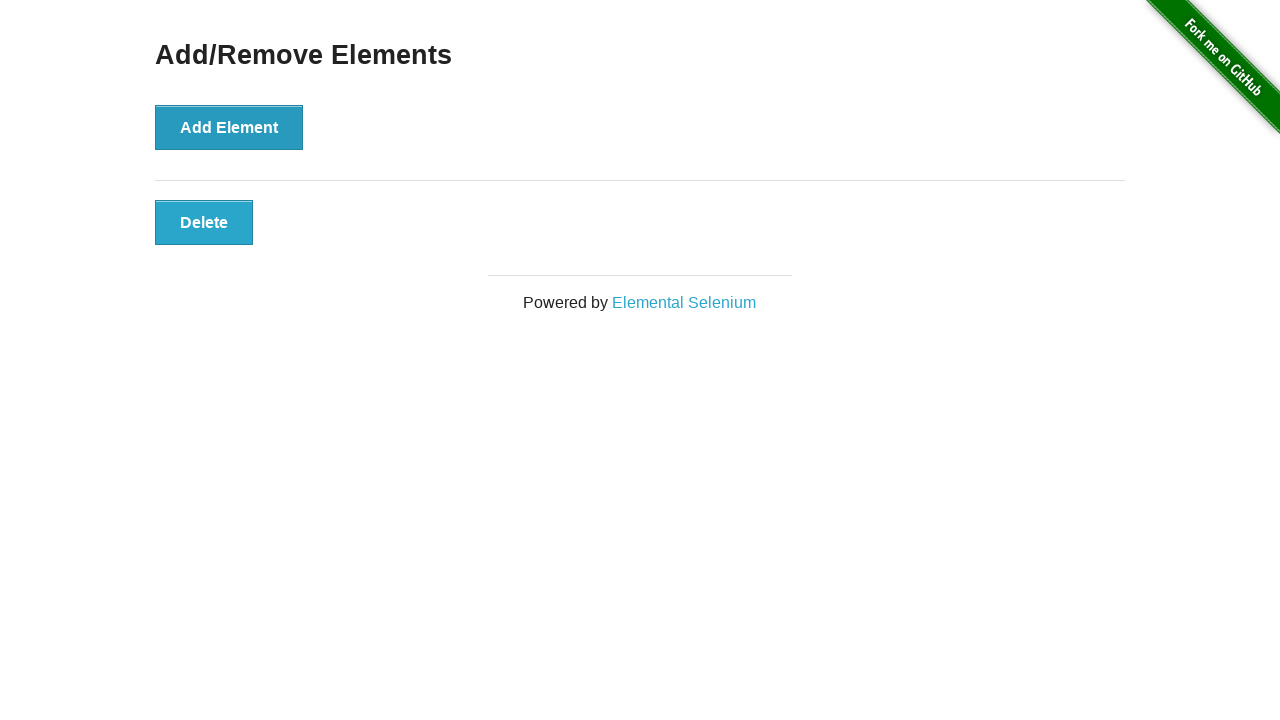

Clicked 'Add Element' button to create a delete button at (229, 127) on [onclick="addElement()"]
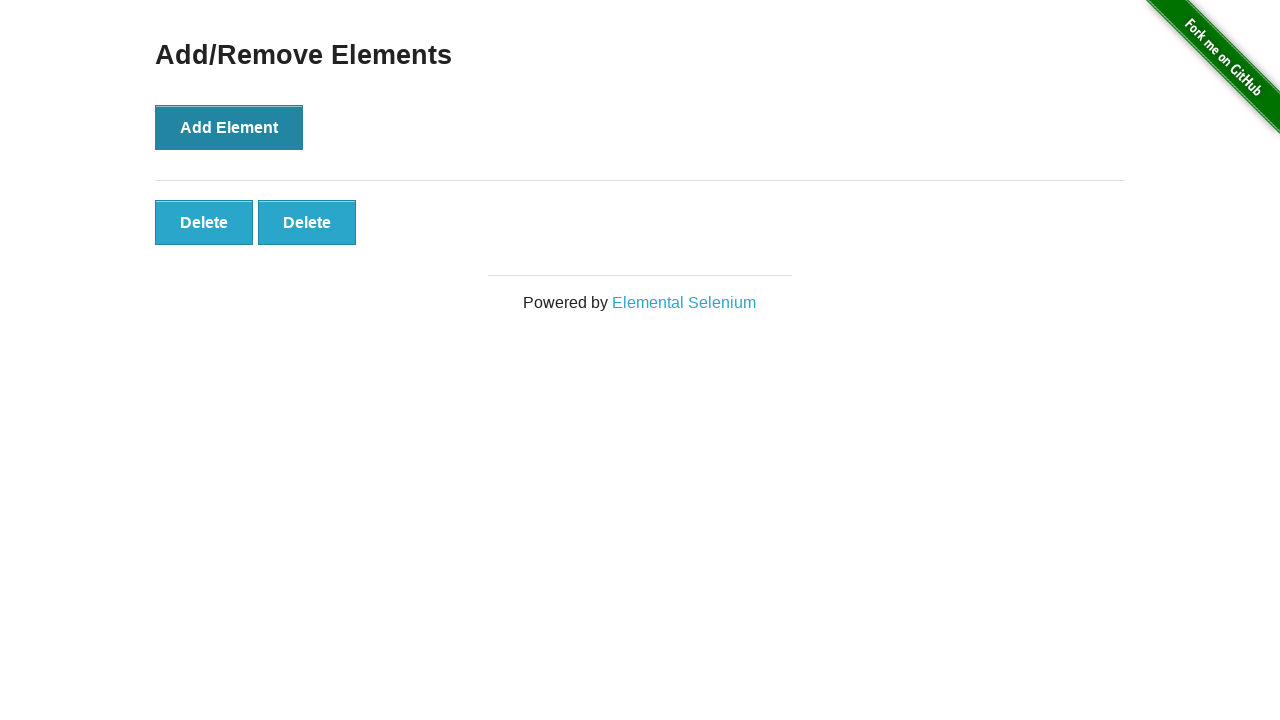

Clicked 'Add Element' button to create a delete button at (229, 127) on [onclick="addElement()"]
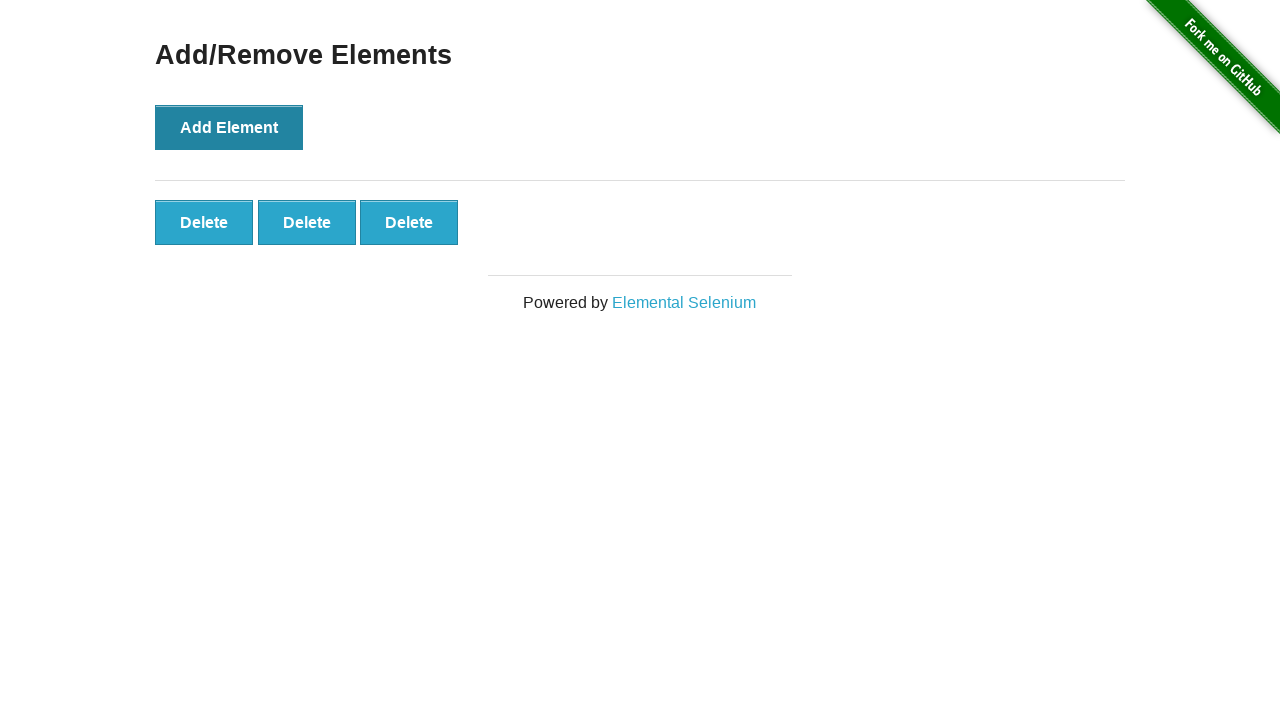

Clicked 'Add Element' button to create a delete button at (229, 127) on [onclick="addElement()"]
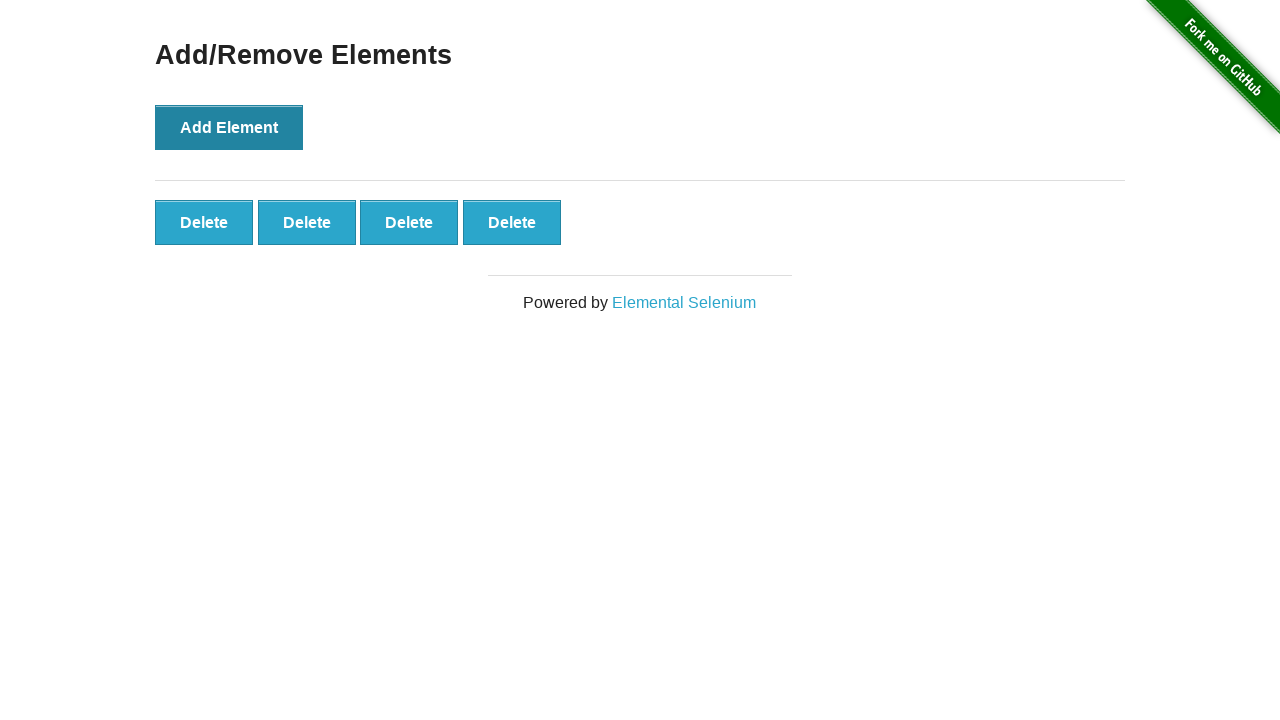

Clicked 'Add Element' button to create a delete button at (229, 127) on [onclick="addElement()"]
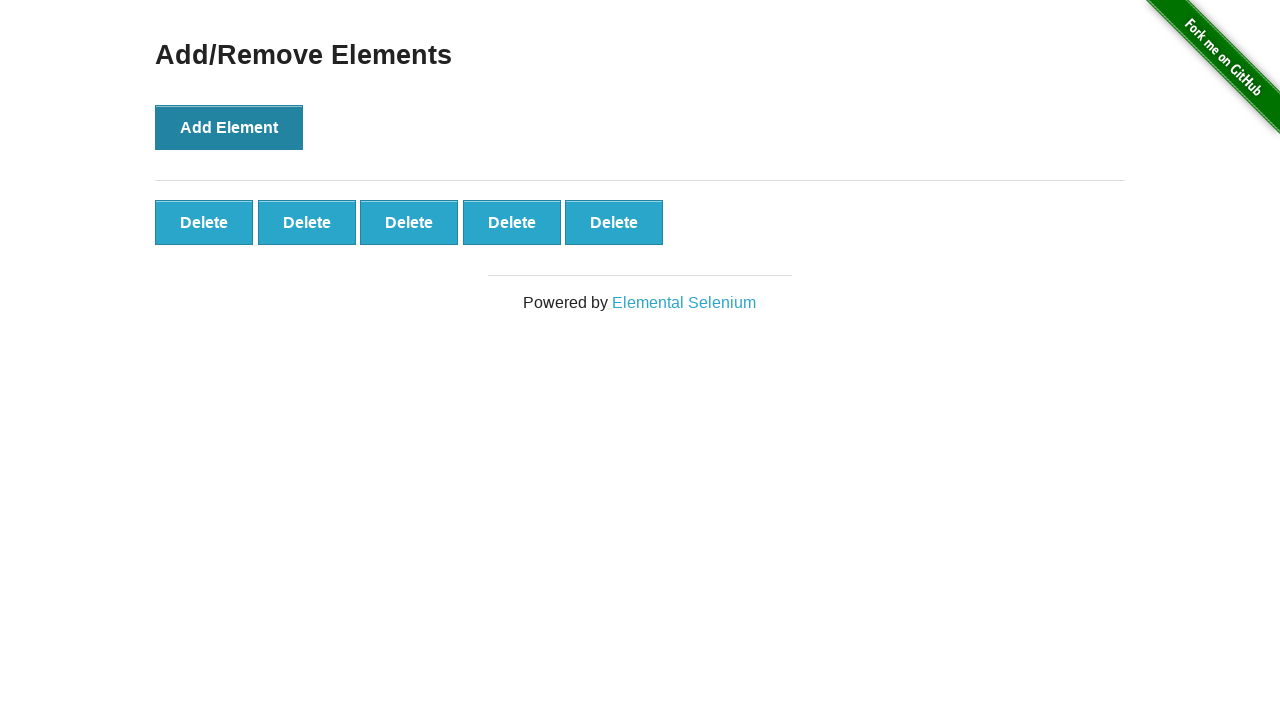

Waited for delete buttons to appear
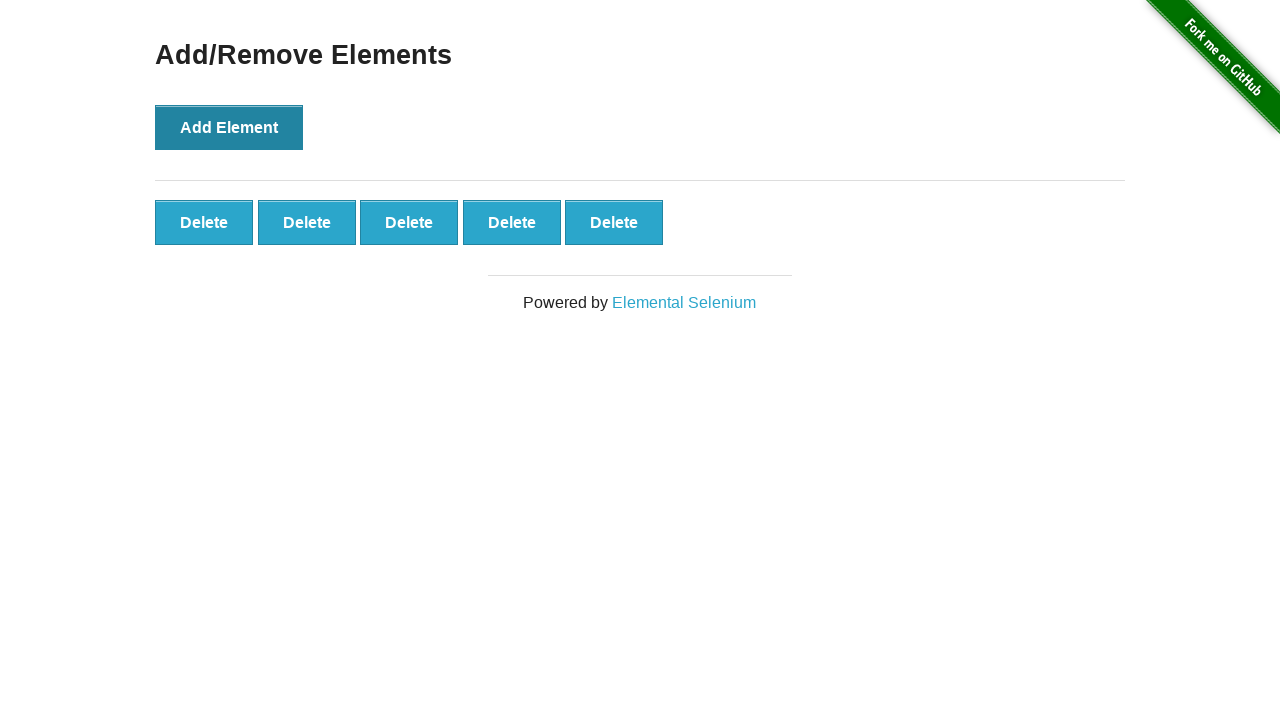

Retrieved all delete buttons - total count: 5
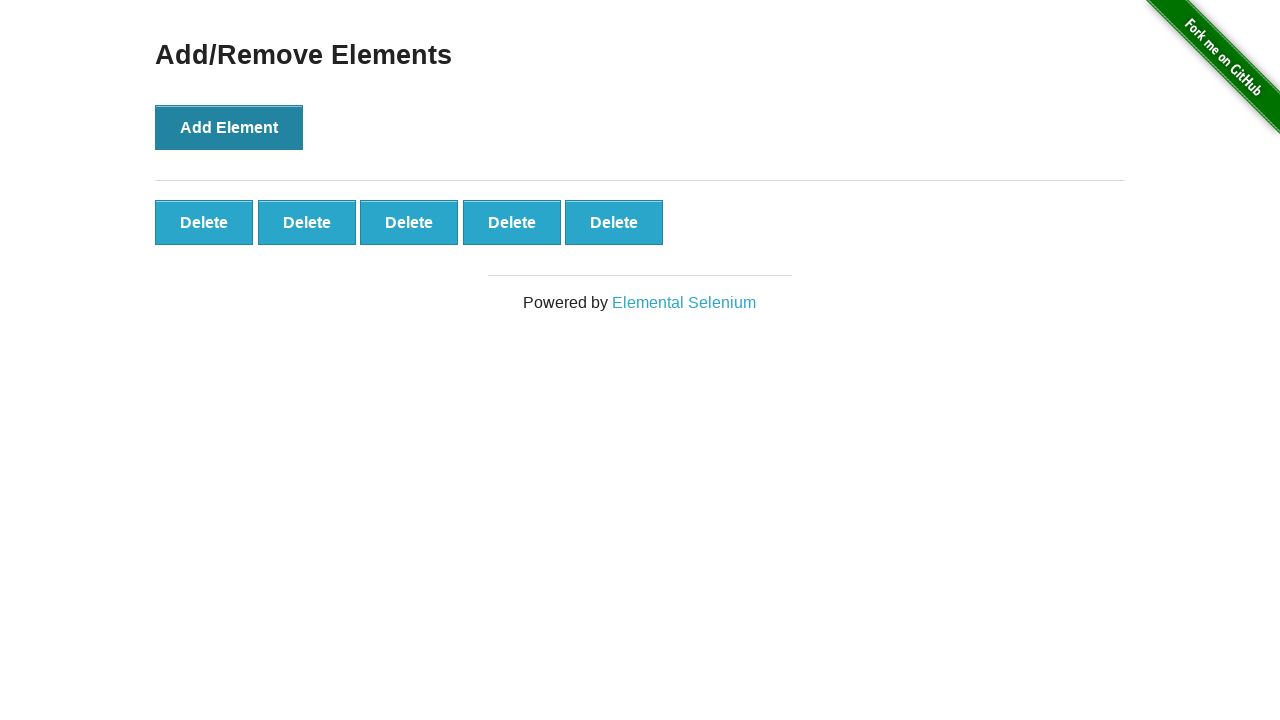

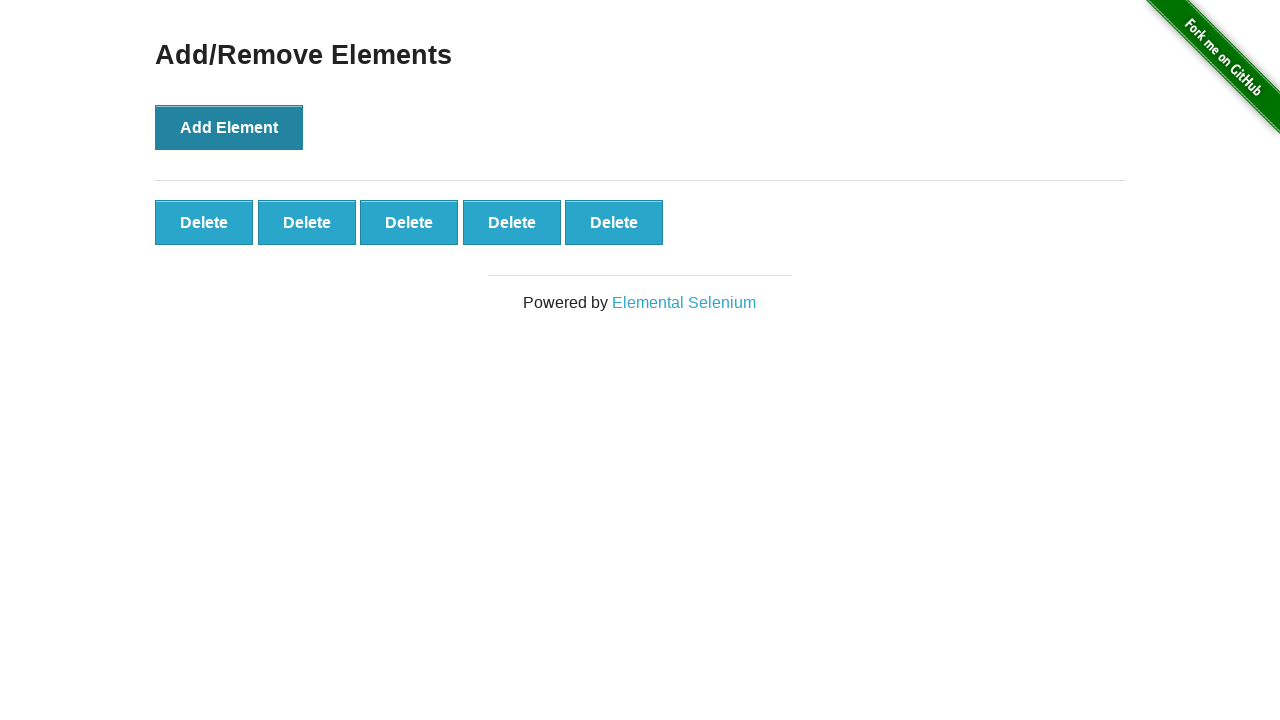